Tests clicking on different product links and navigating back to the main page after each click

Starting URL: https://testautomationpractice.blogspot.com/

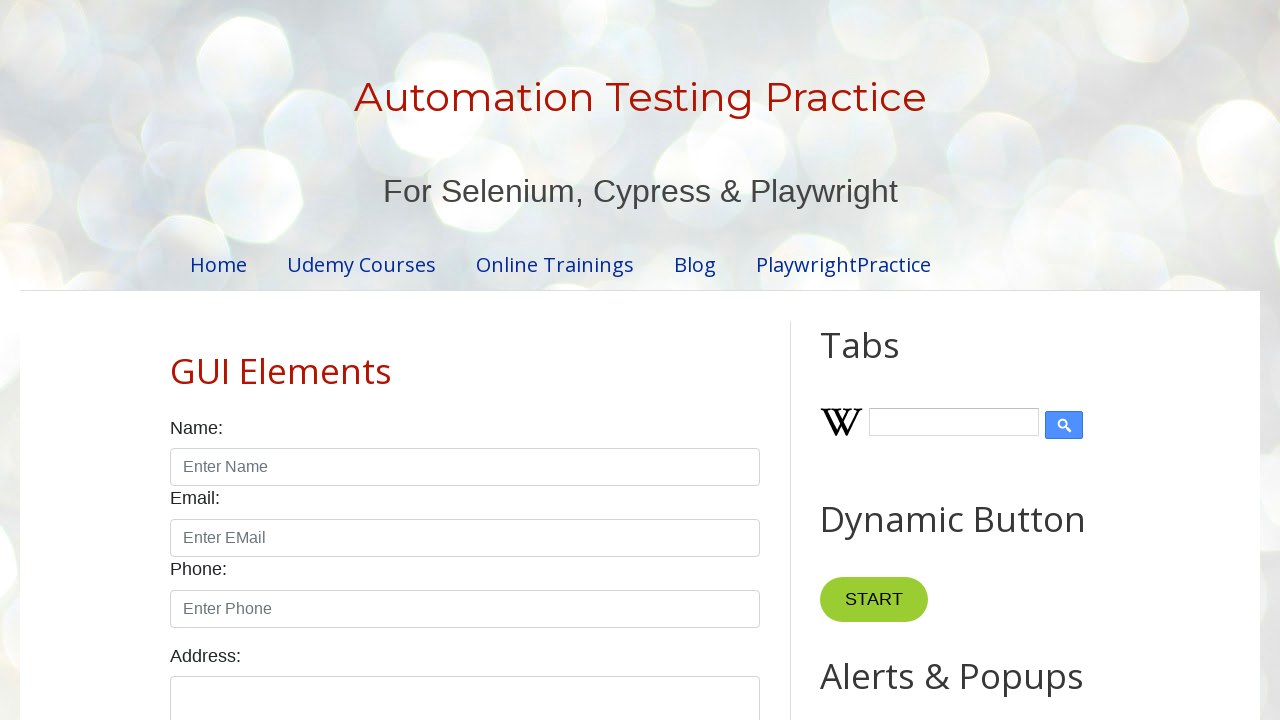

Clicked apple product link at (965, 360) on #apple
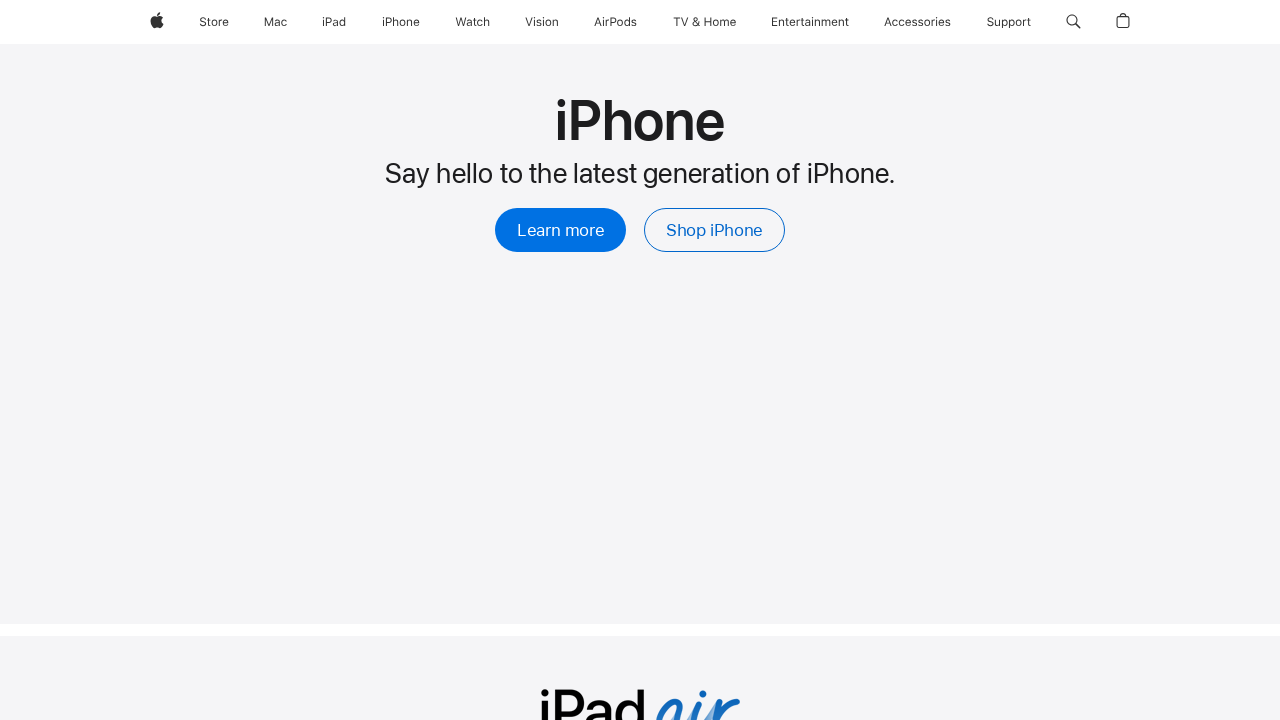

Navigated back to main page after clicking apple
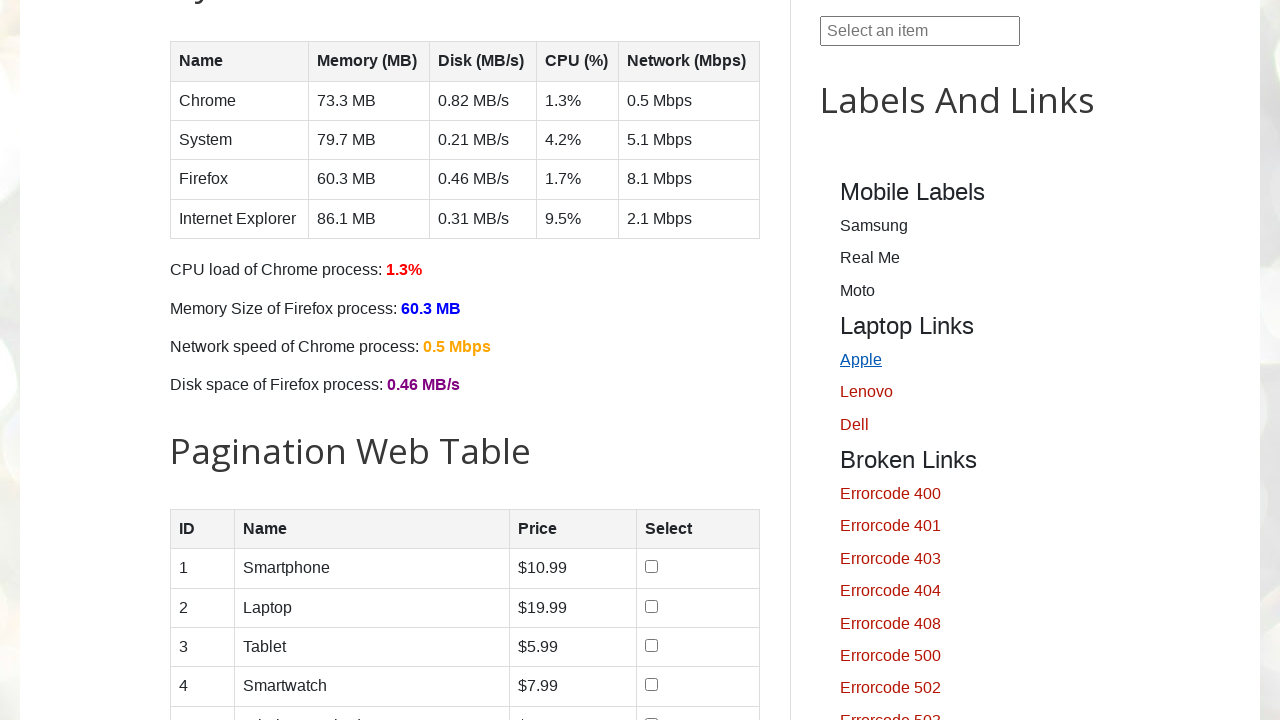

Clicked lenovo product link at (965, 393) on #lenovo
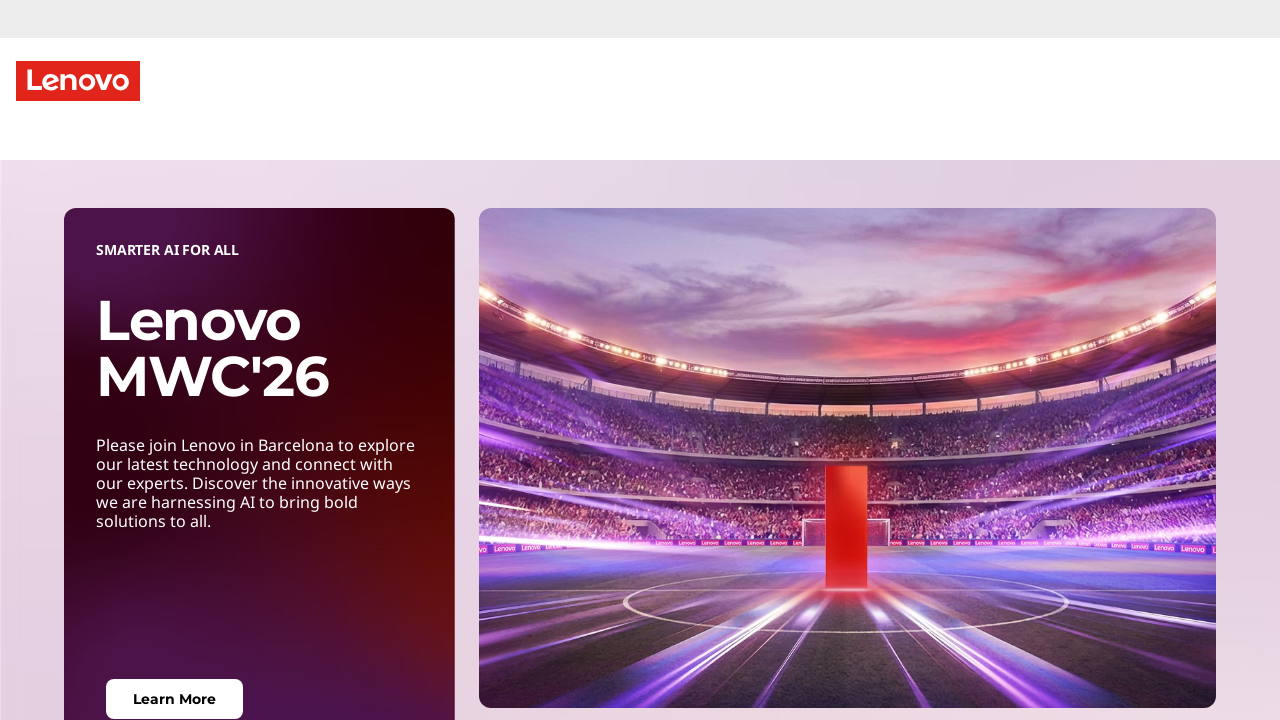

Navigated back to main page after clicking lenovo
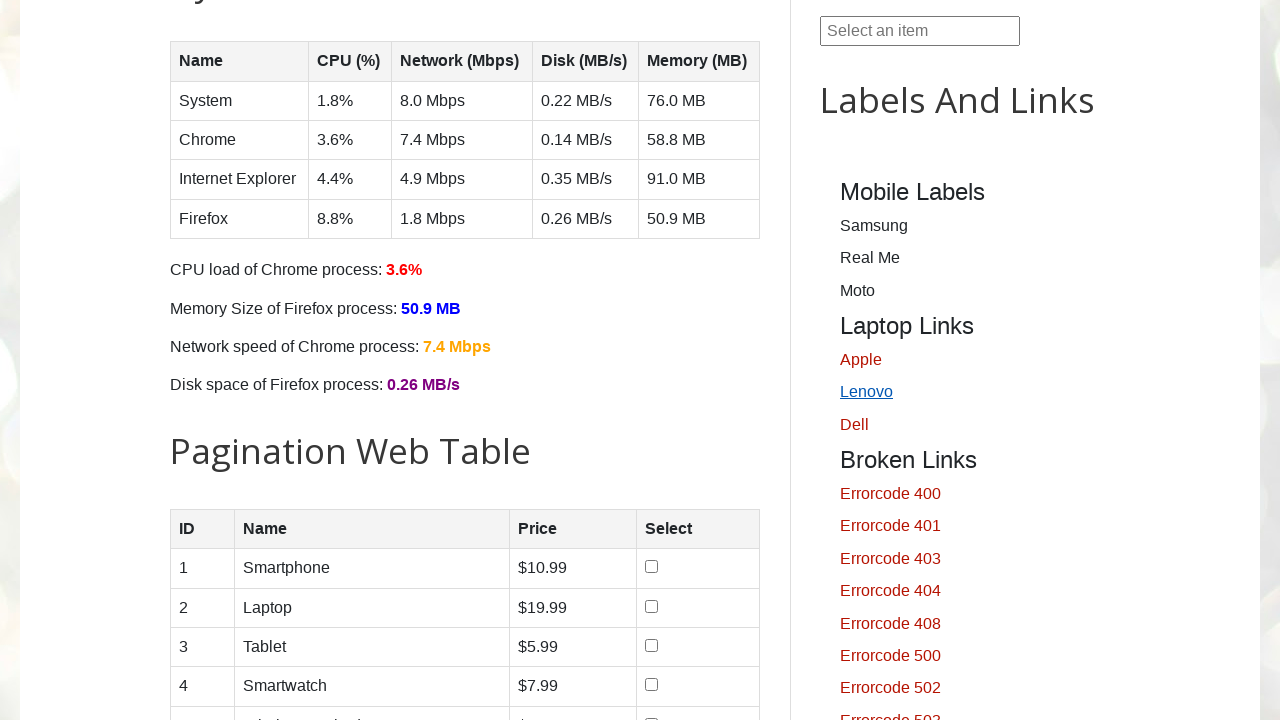

Clicked dell product link at (965, 425) on #dell
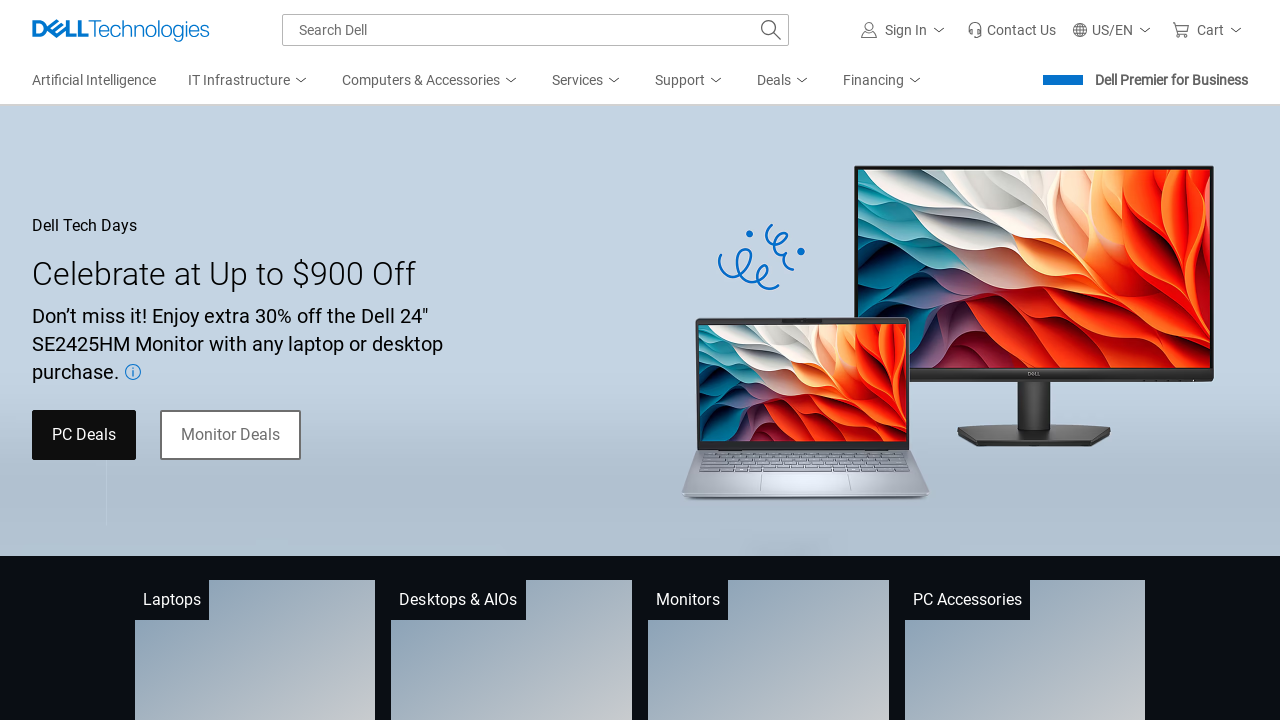

Navigated back to main page after clicking dell
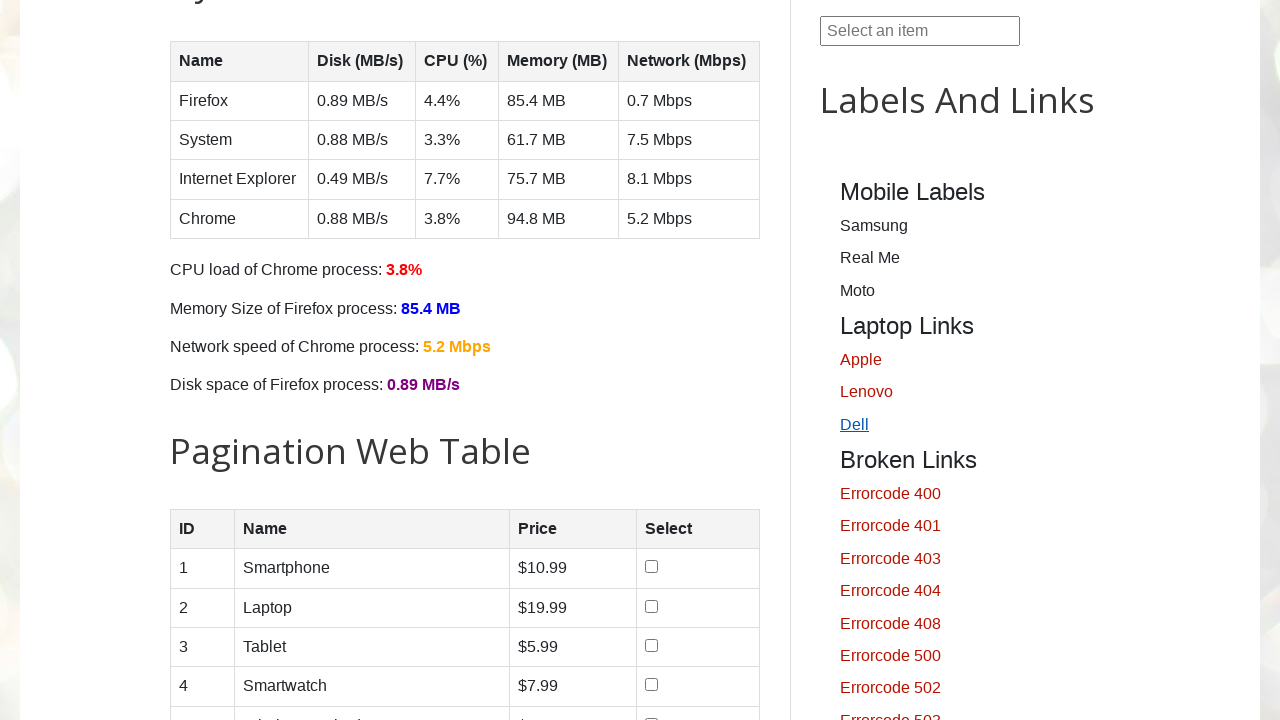

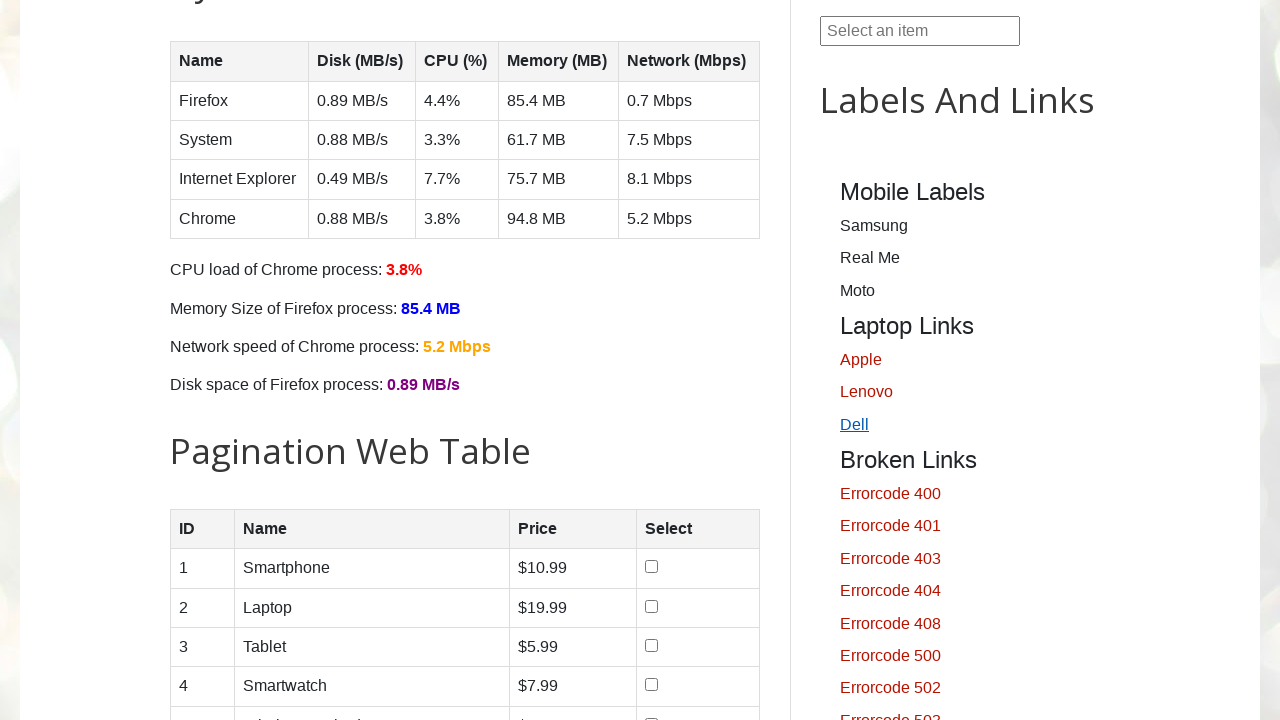